Tests that the Feed-A-Cat page has the required feed button

Starting URL: https://cs1632.appspot.com/

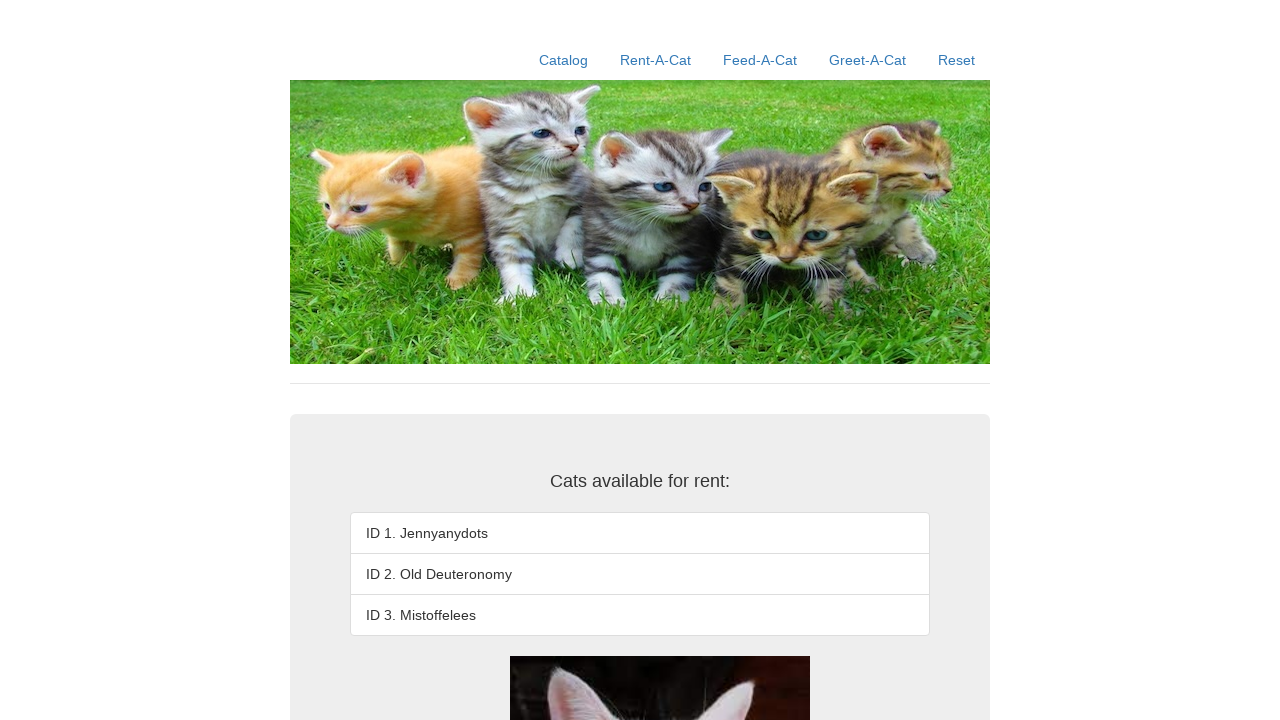

Clicked Feed-A-Cat link at (760, 60) on a:has-text('Feed-A-Cat')
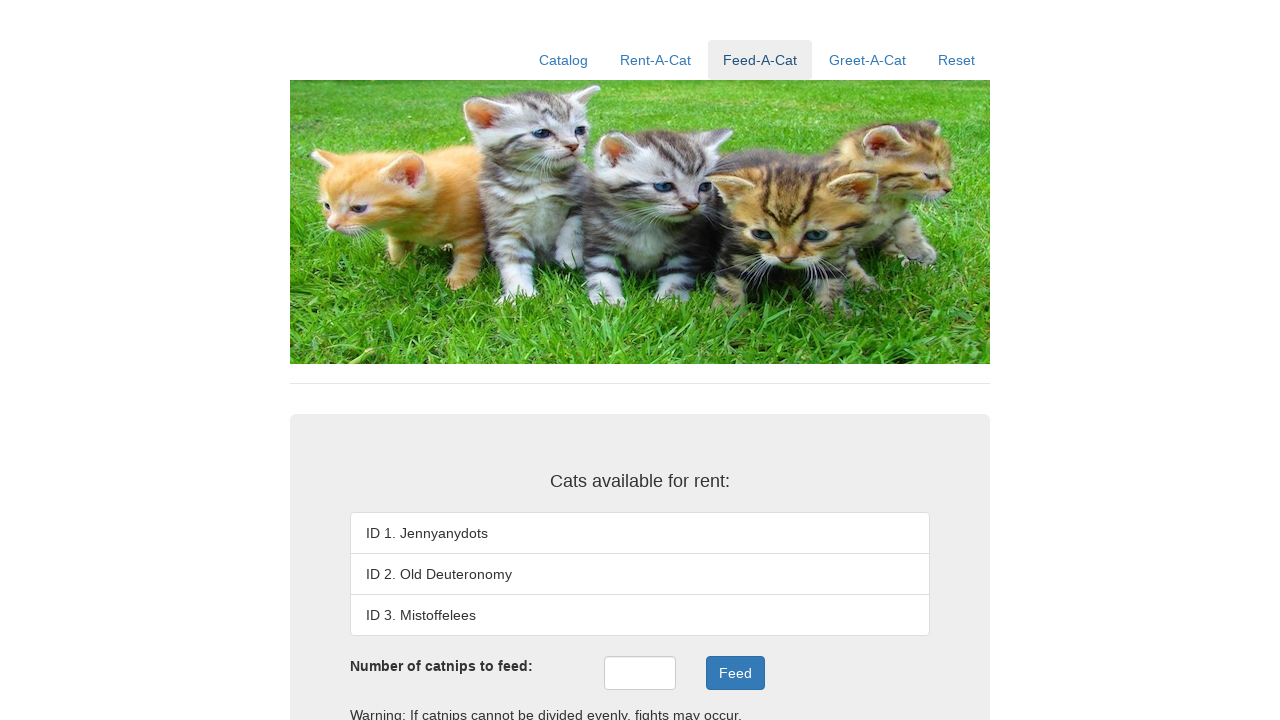

Located feed button element
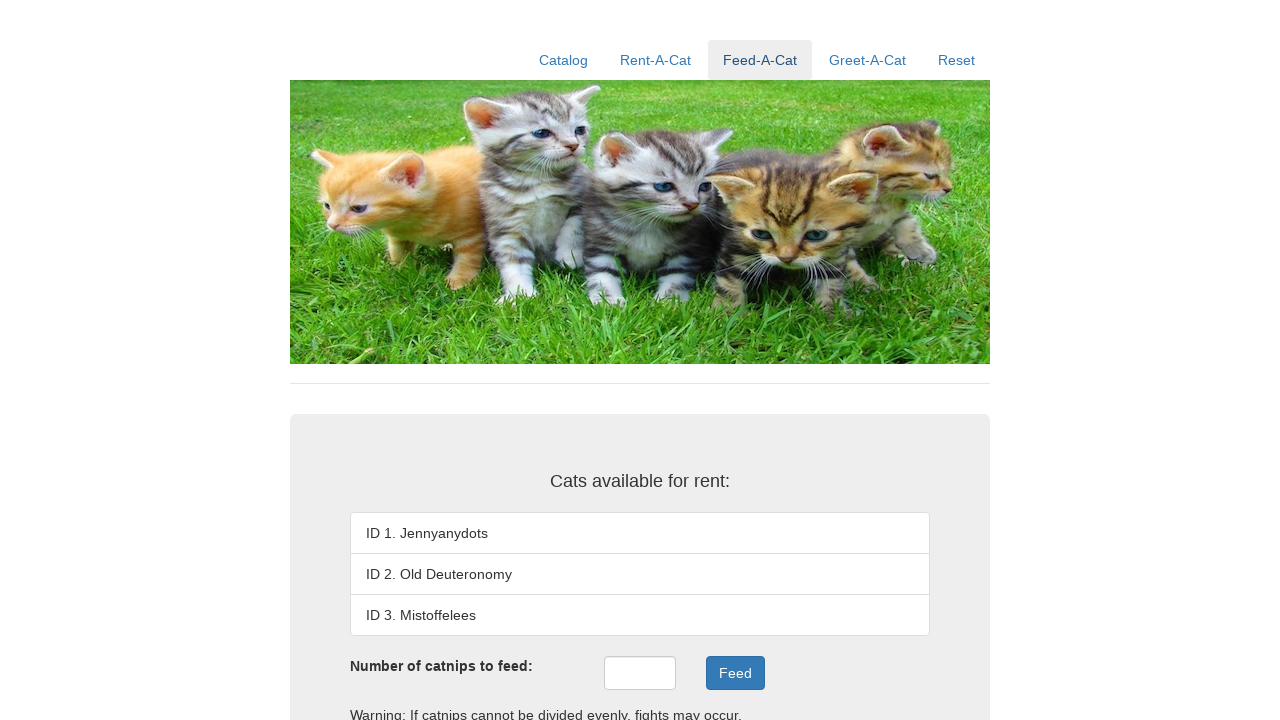

Verified that feed button exists on Feed-A-Cat page
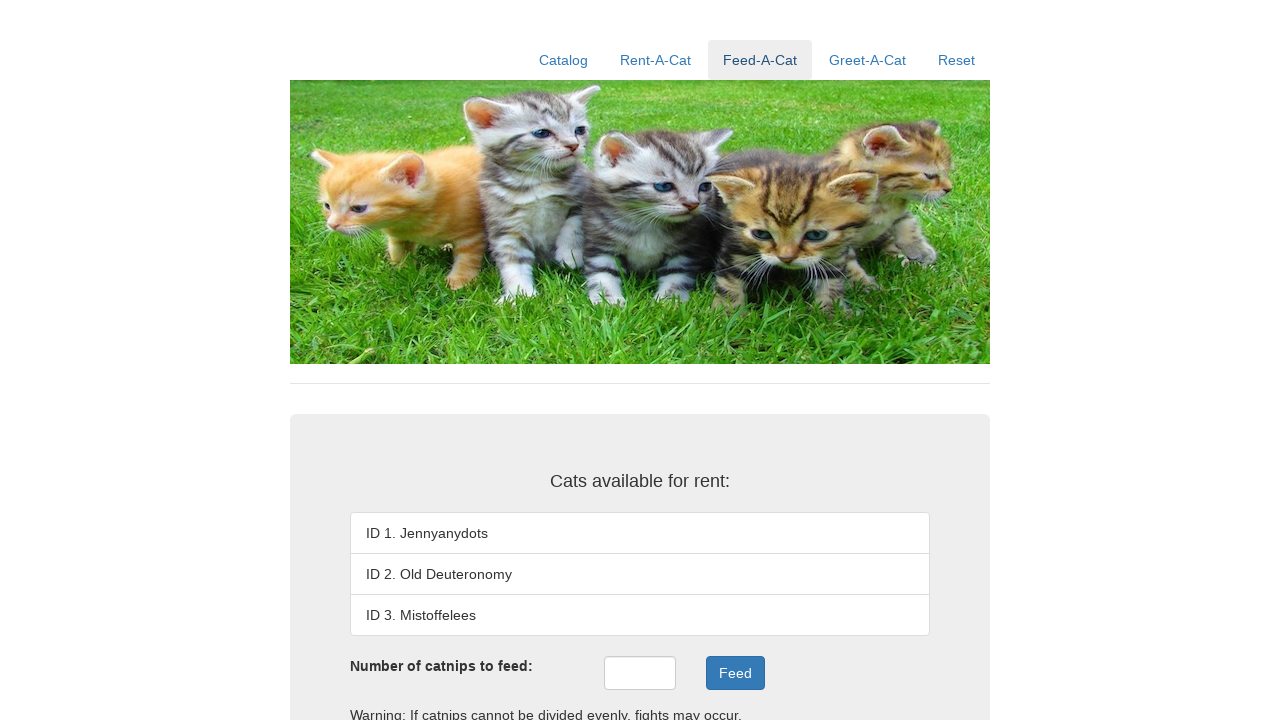

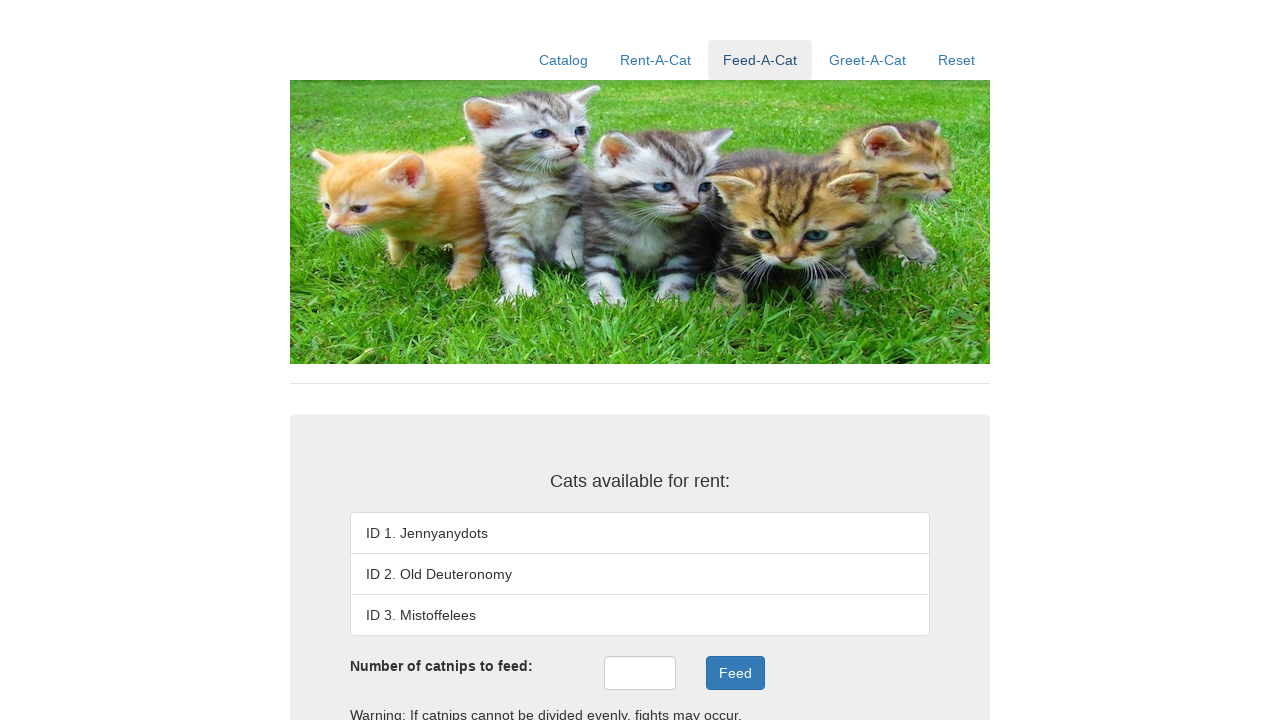